Tests tooltip functionality by hovering over a button element and verifying that a tooltip appears with text content.

Starting URL: https://demoqa.com/tool-tips

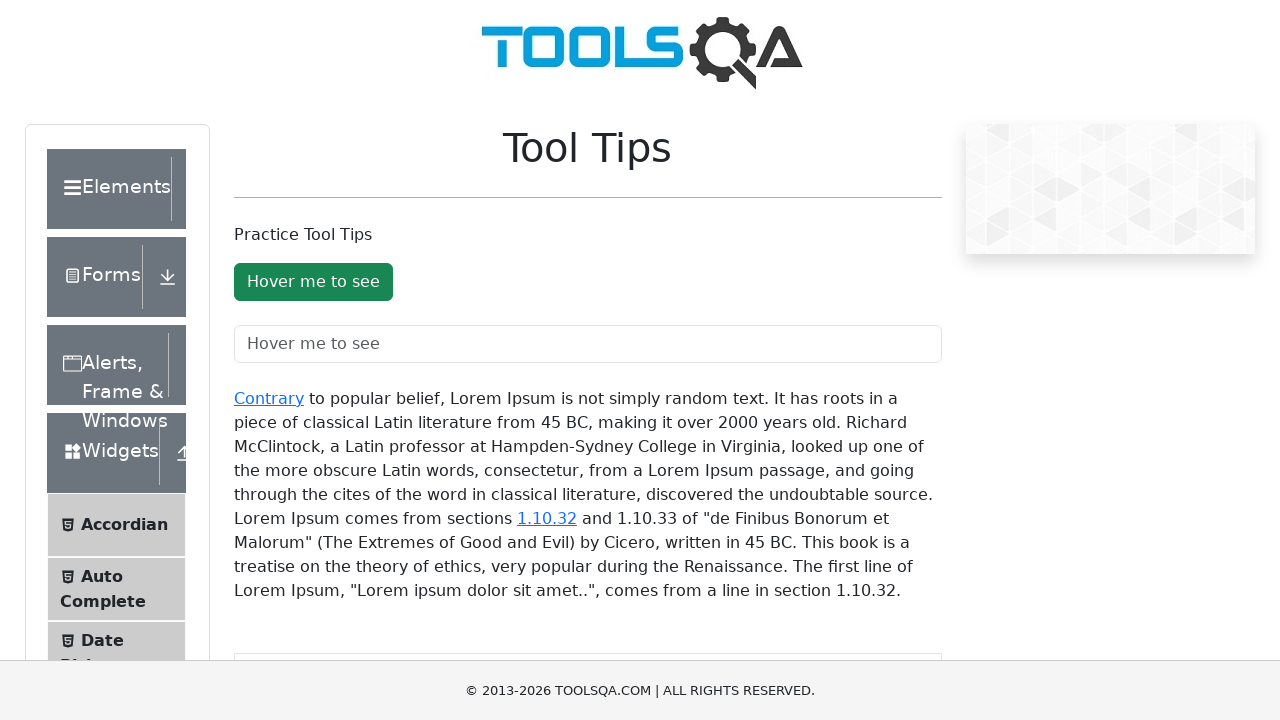

Hovered over 'Hover me to see' button to trigger tooltip at (313, 282) on #toolTipButton
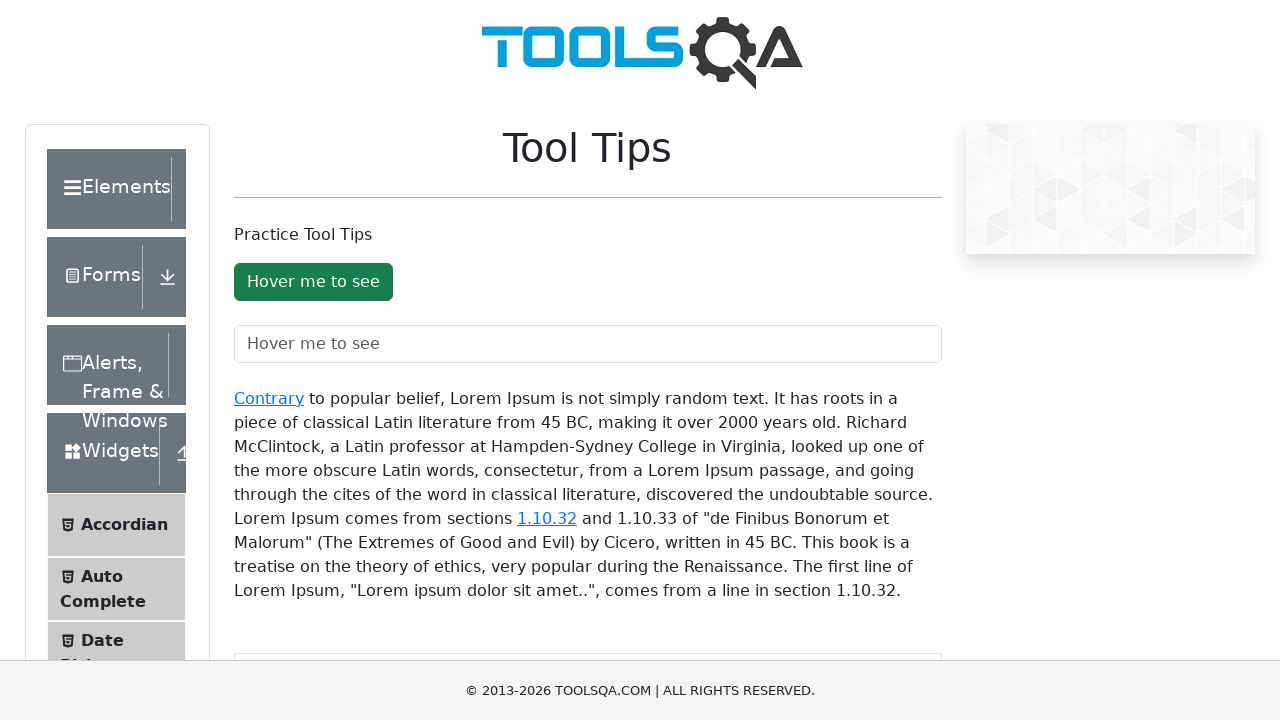

Tooltip became visible
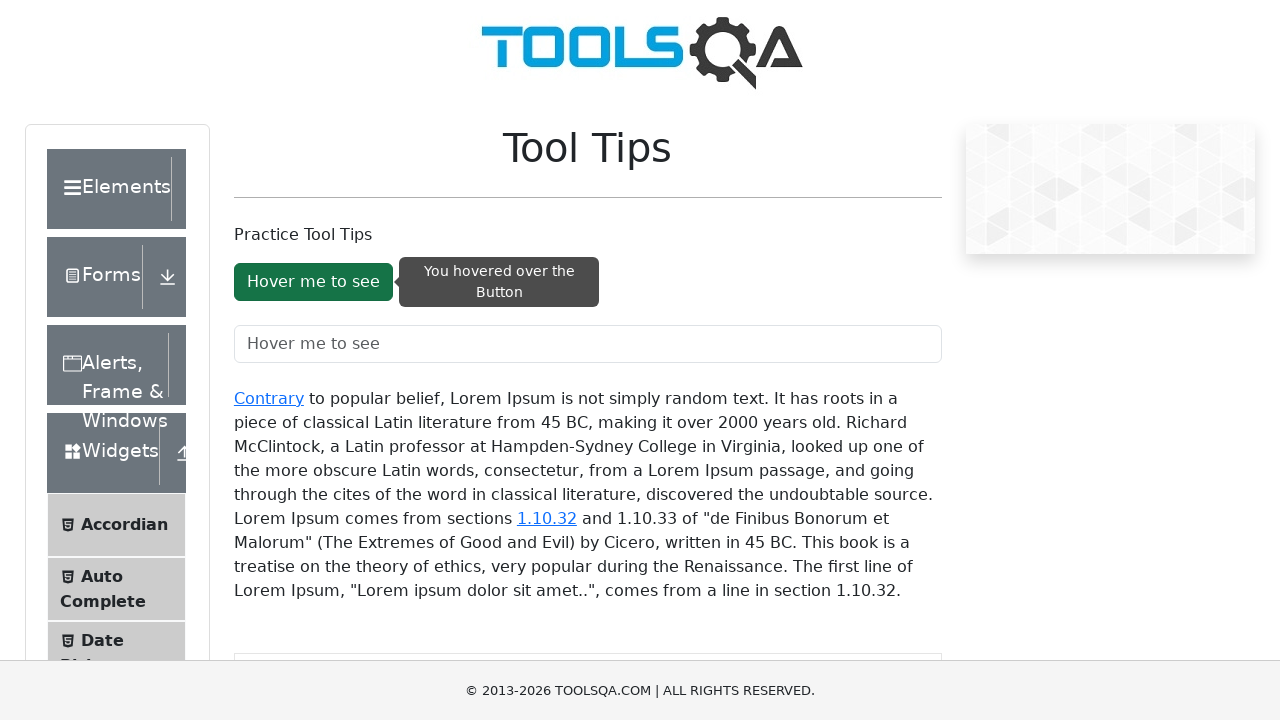

Retrieved tooltip text content: 'You hovered over the Button'
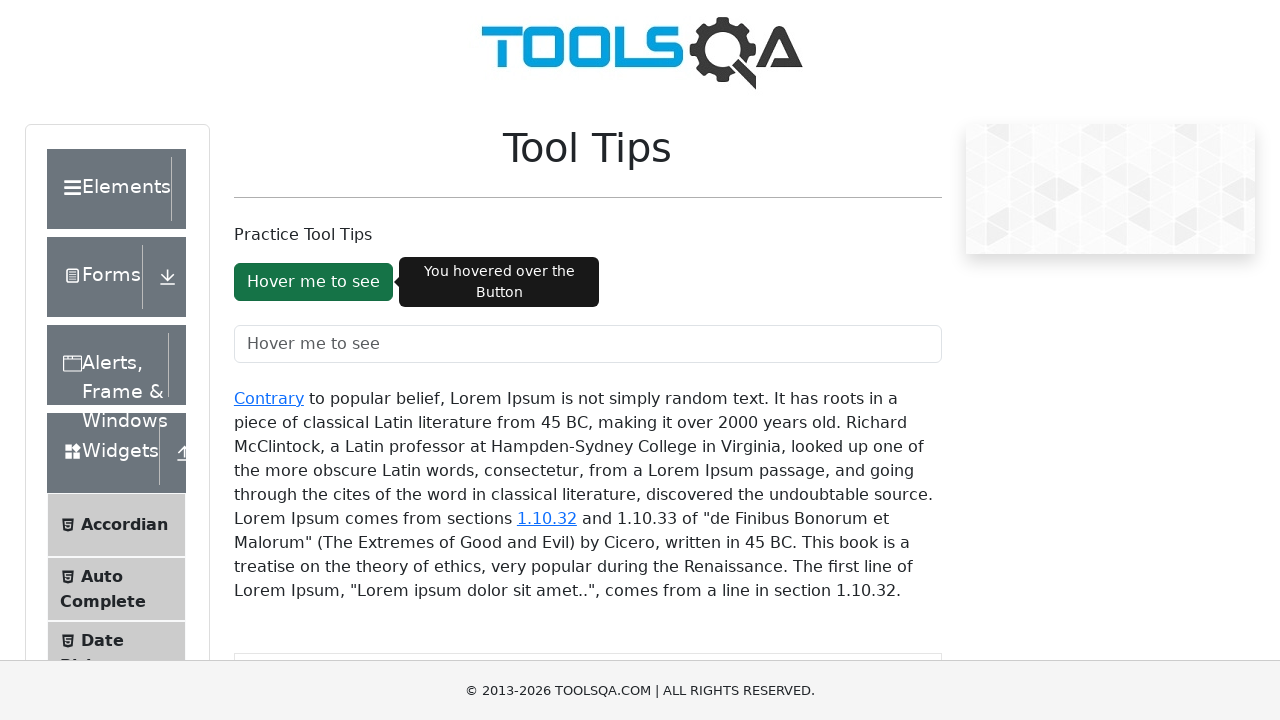

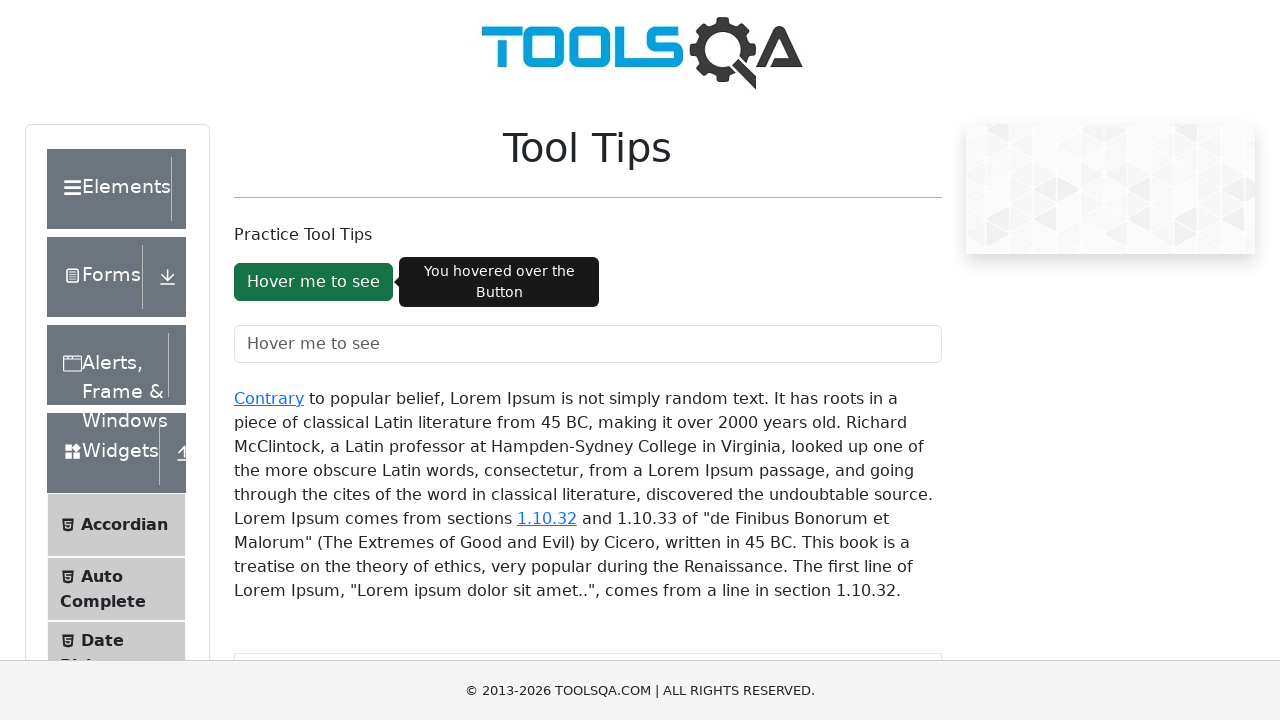